Tests successful registration by filling all available fields including optional ones (phone, address) and verifying the success message

Starting URL: https://suninjuly.github.io/registration1.html

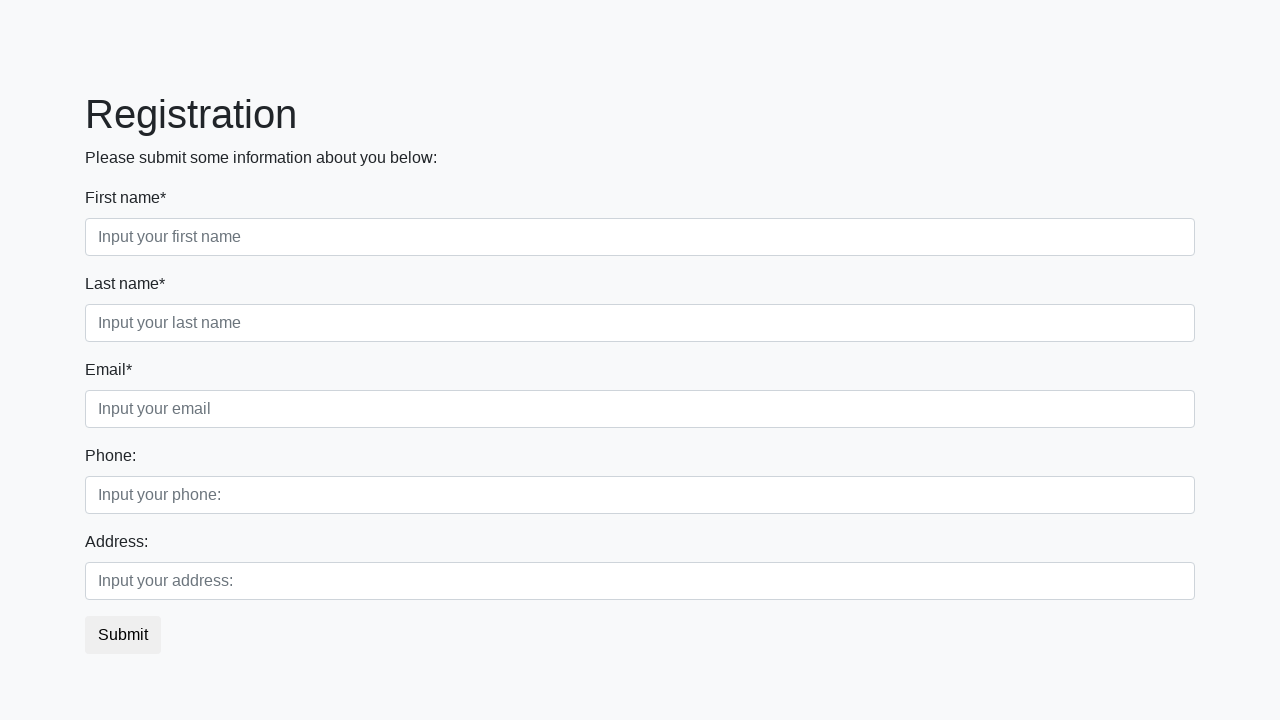

Filled first name field with 'John' on //input[@placeholder='Input your first name']
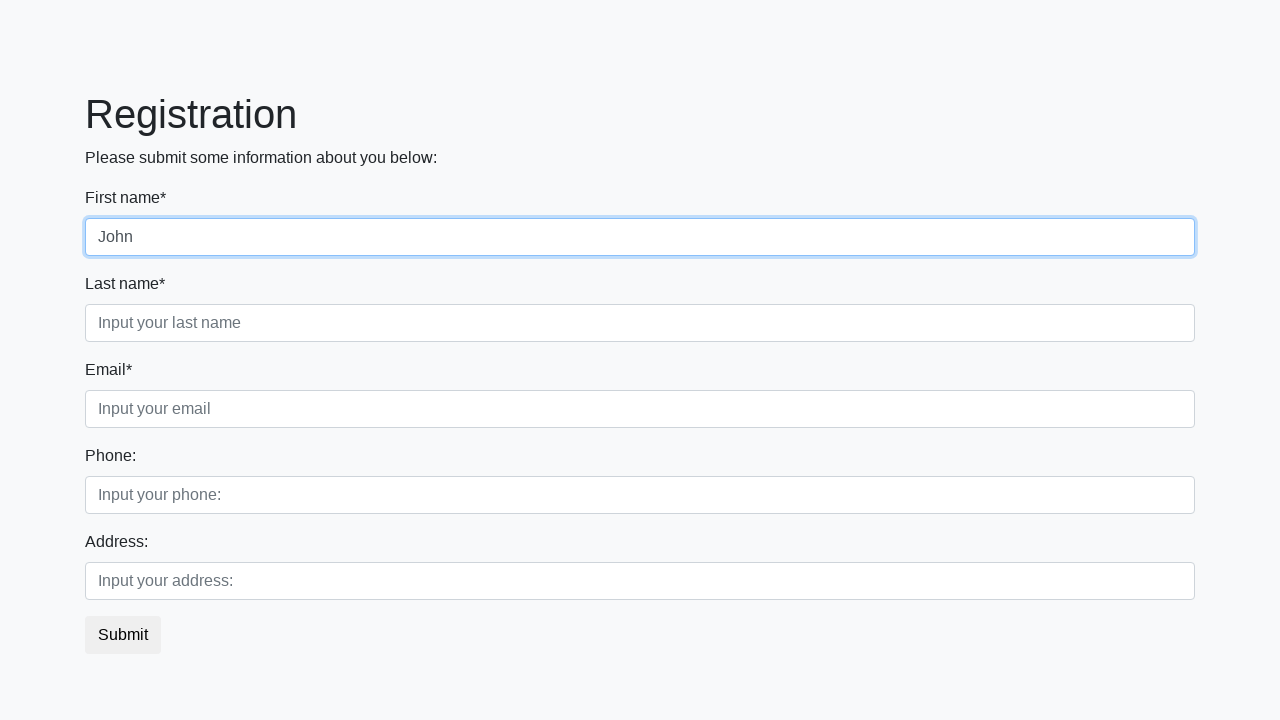

Filled last name field with 'Black' on //input[@placeholder='Input your last name']
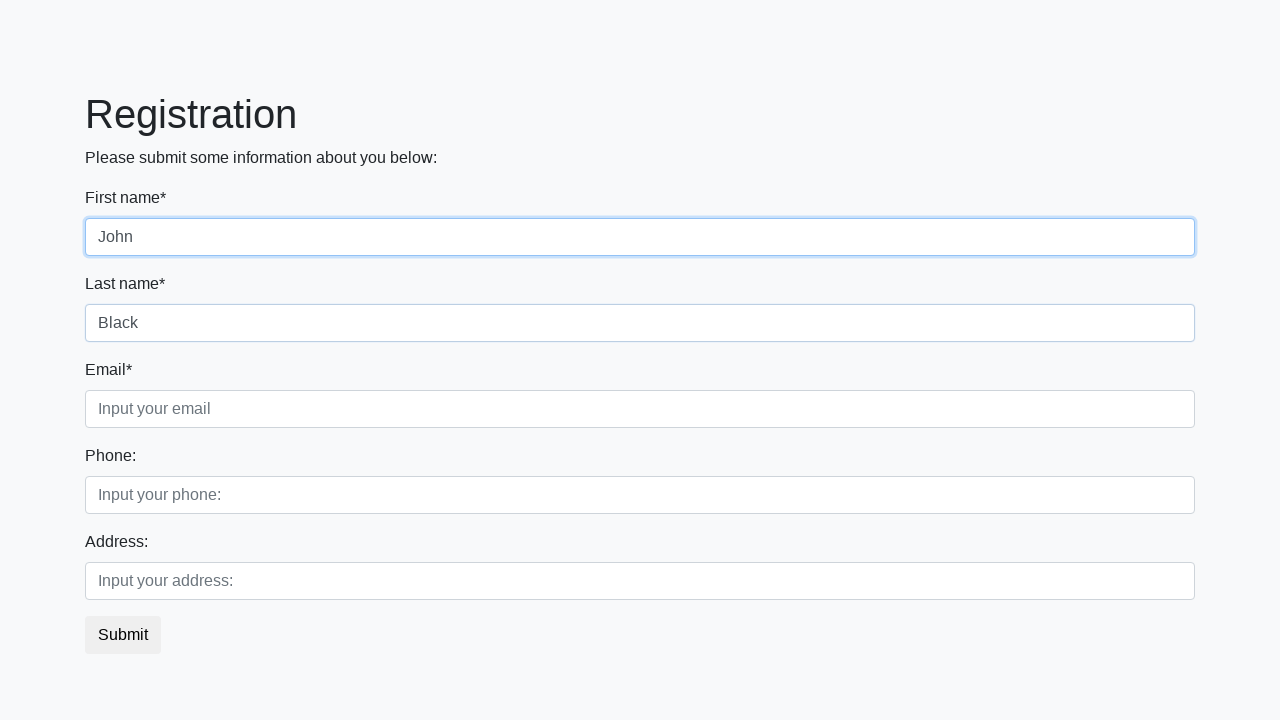

Filled phone field with '0187667899' on //input[@placeholder='Input your phone:']
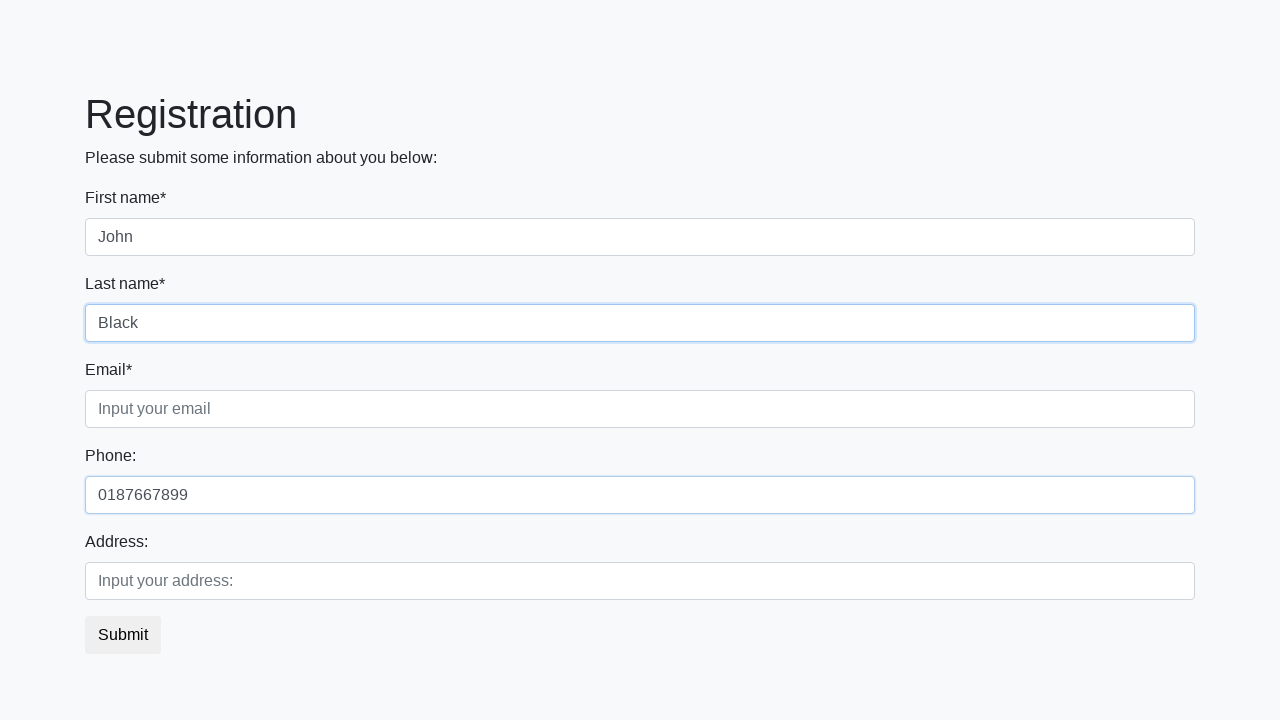

Filled address field with 'Dortmund str 44' on //input[@placeholder='Input your address:']
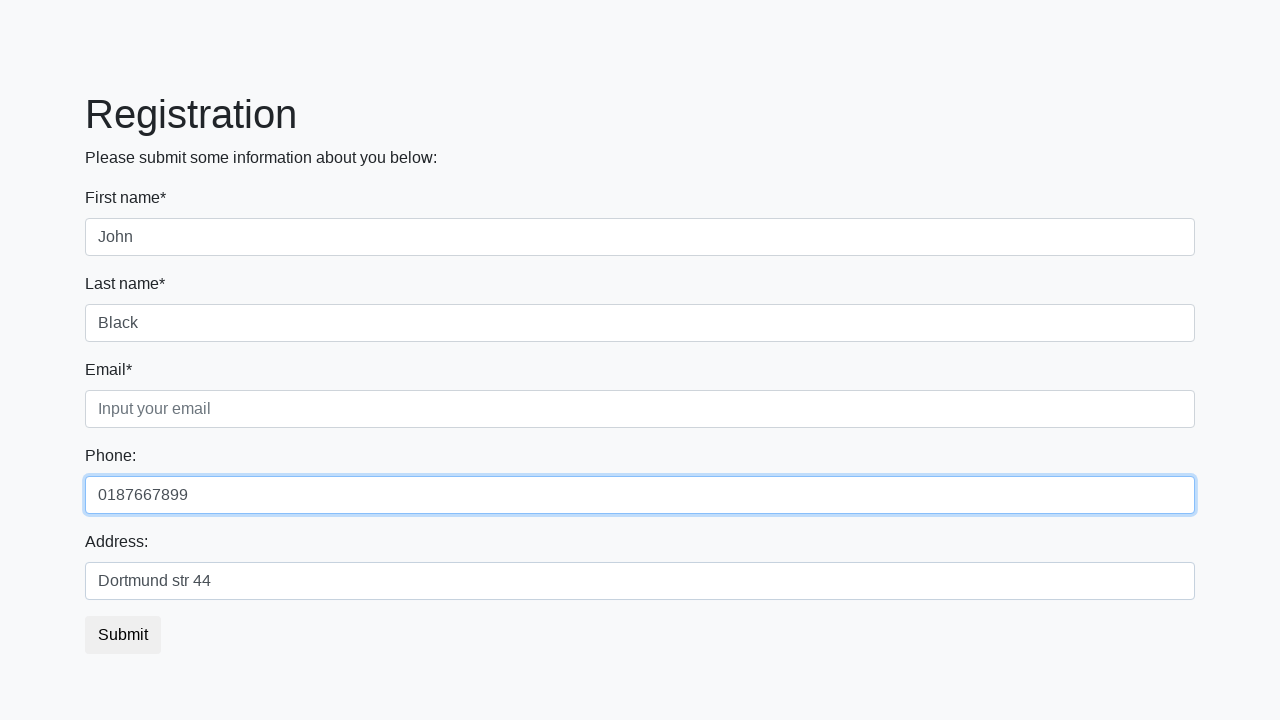

Filled email field with 'jblack@gmail.com' on [class="form-control third"]
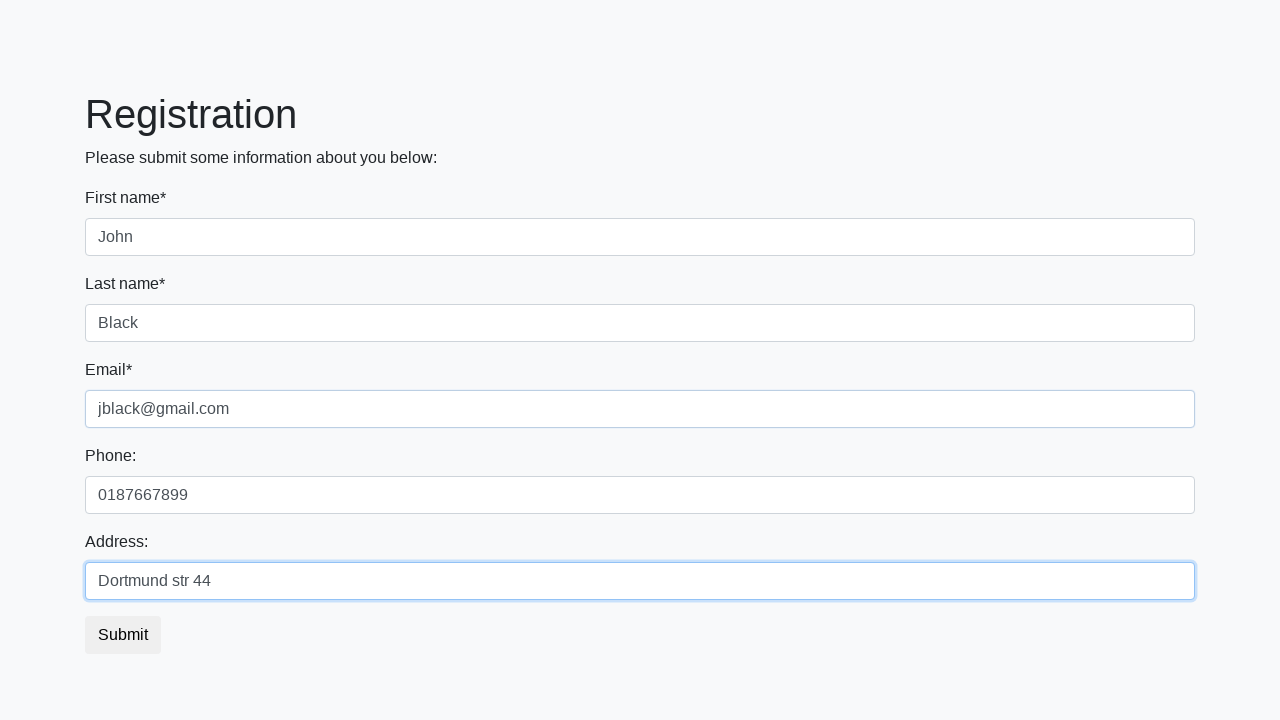

Clicked submit button to register at (123, 635) on .btn-default
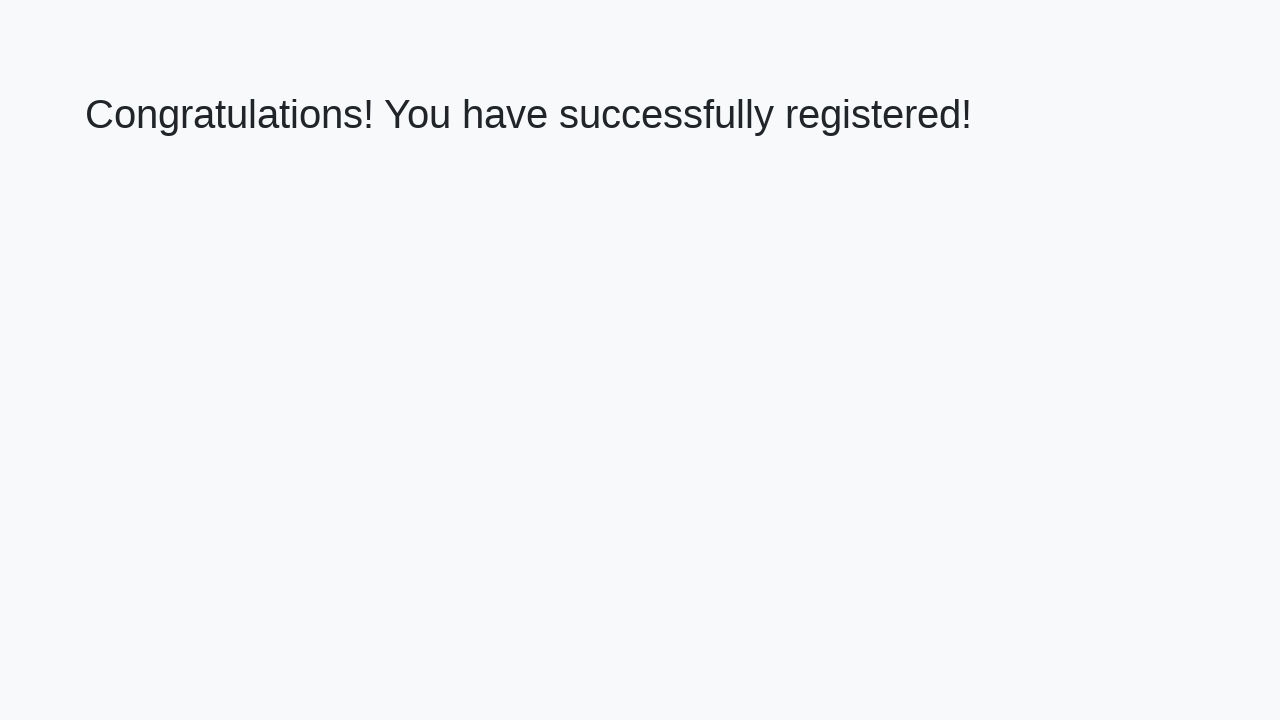

Success message 'Congratulations! You have successfully registered!' appeared
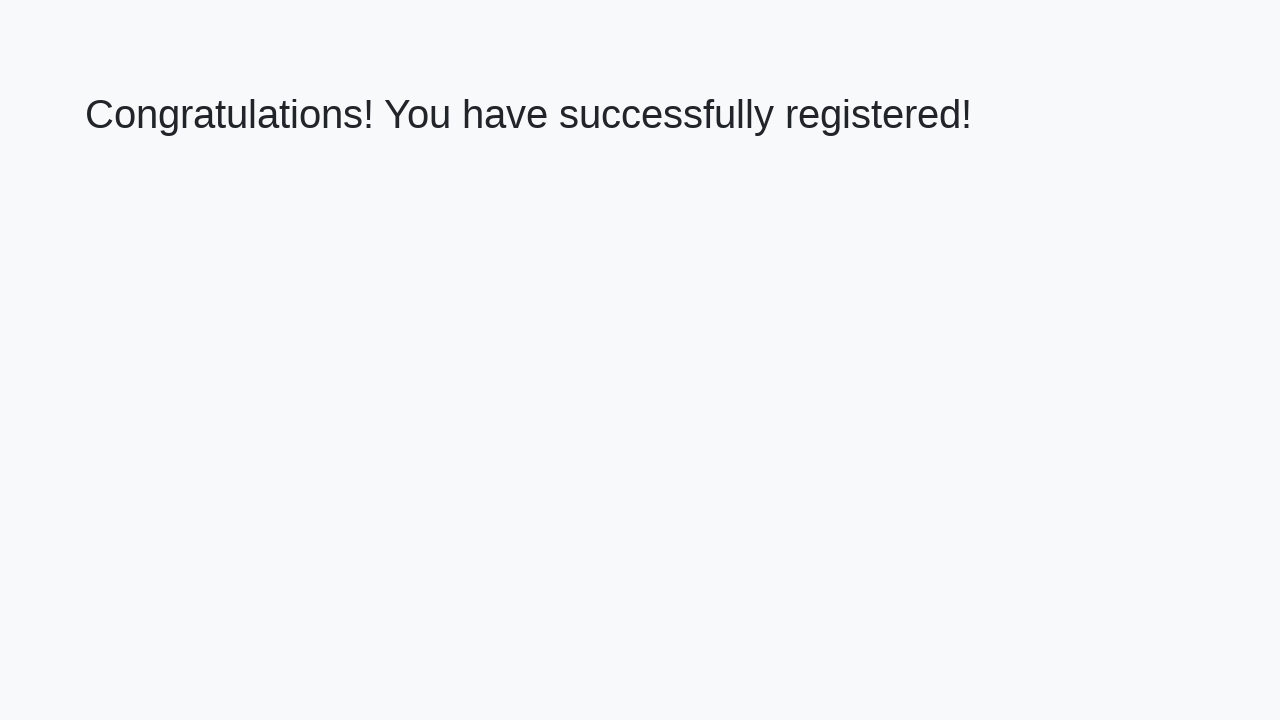

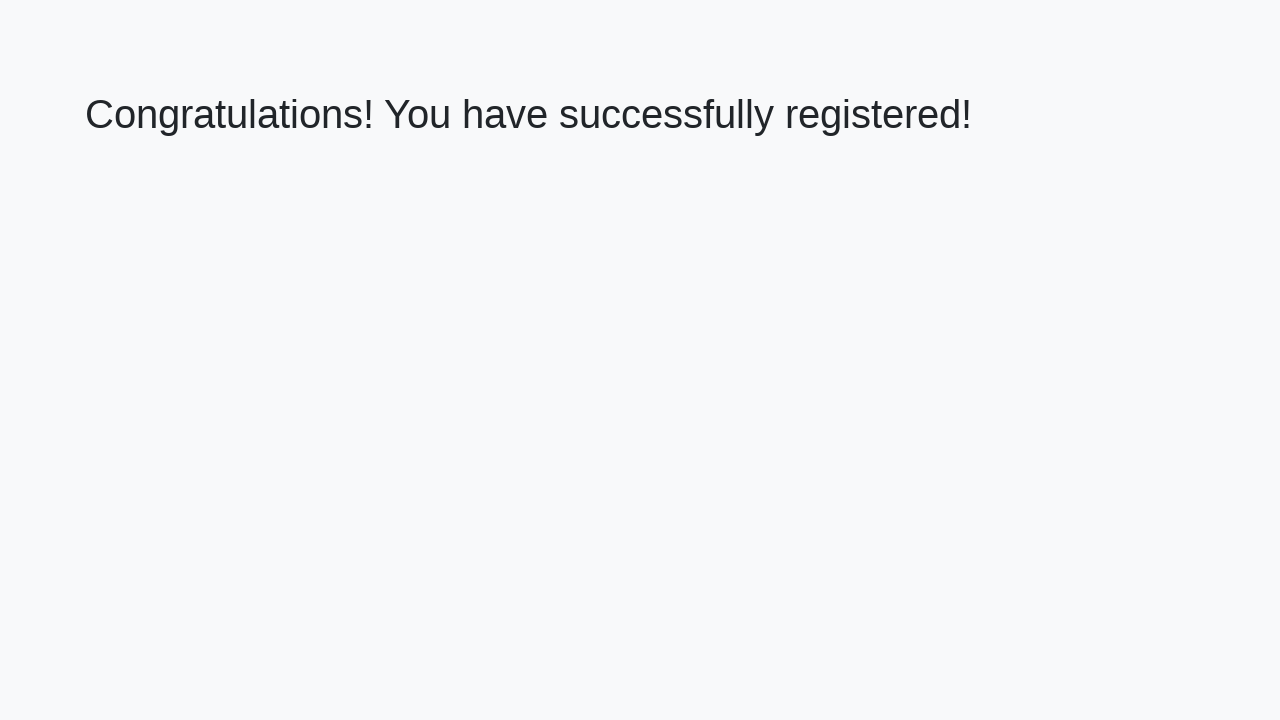